Navigates to an online mechanical engineering test, starts the test by clicking the start button, then submits the test and accepts the confirmation alert.

Starting URL: https://www.indiabix.com/online-test/mechanical-engineering-test/random

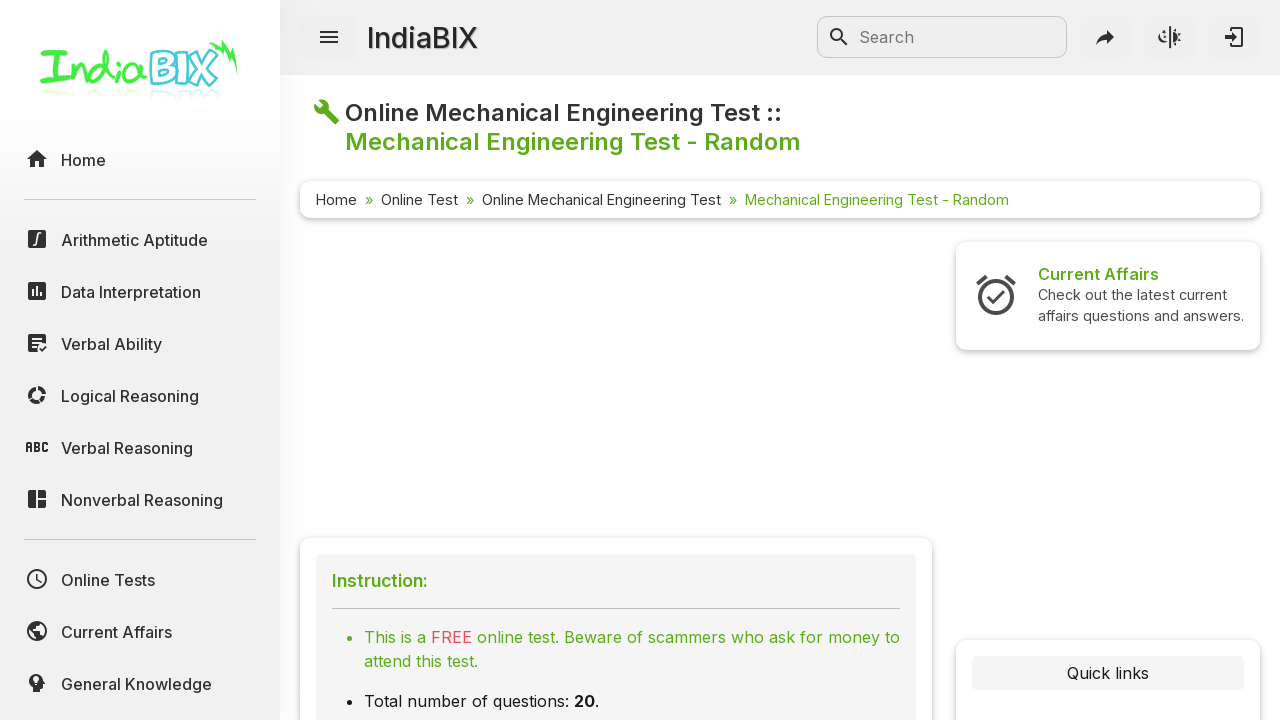

Waited for Start Test button to load
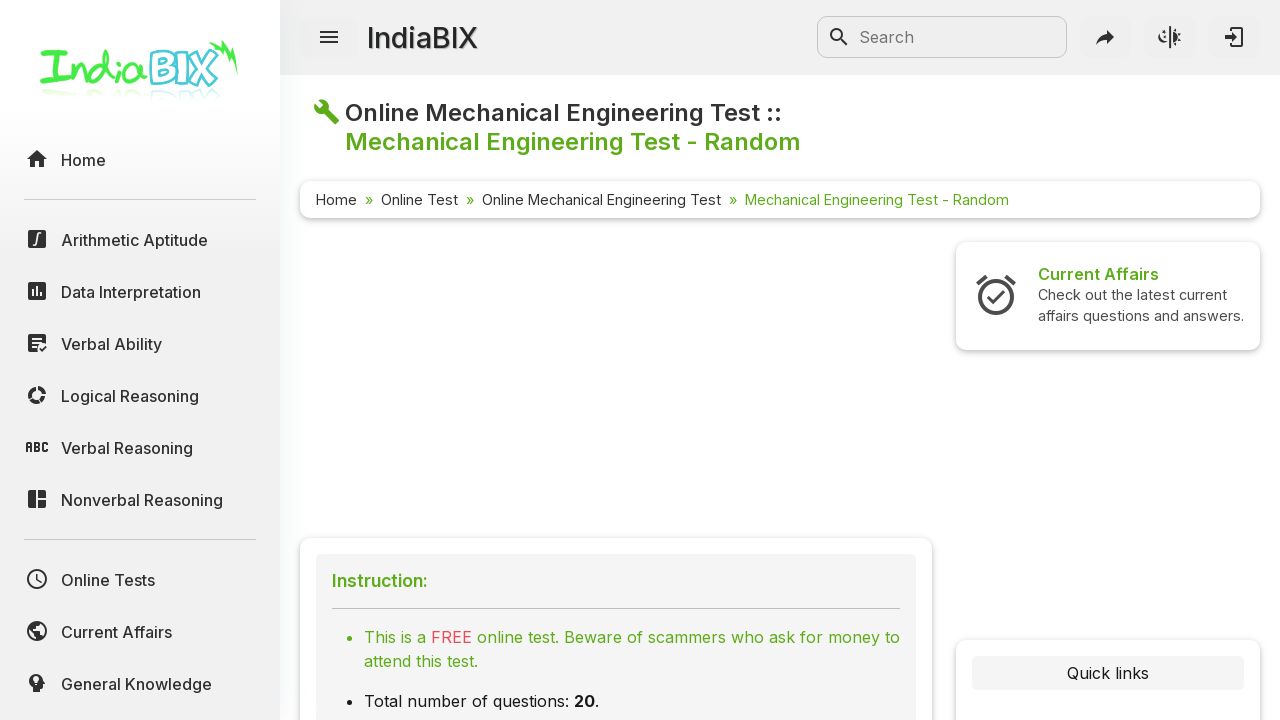

Clicked the Start Test button at (616, 361) on #btnStartTest
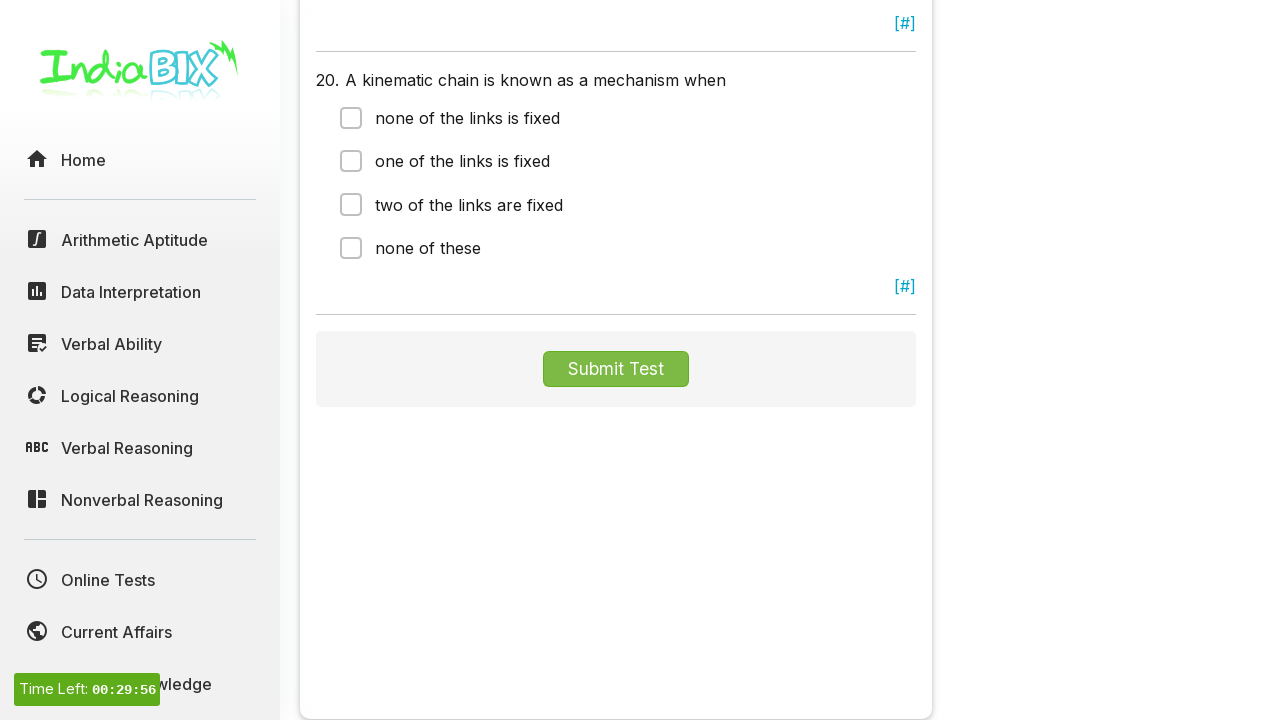

Waited for test questions to load
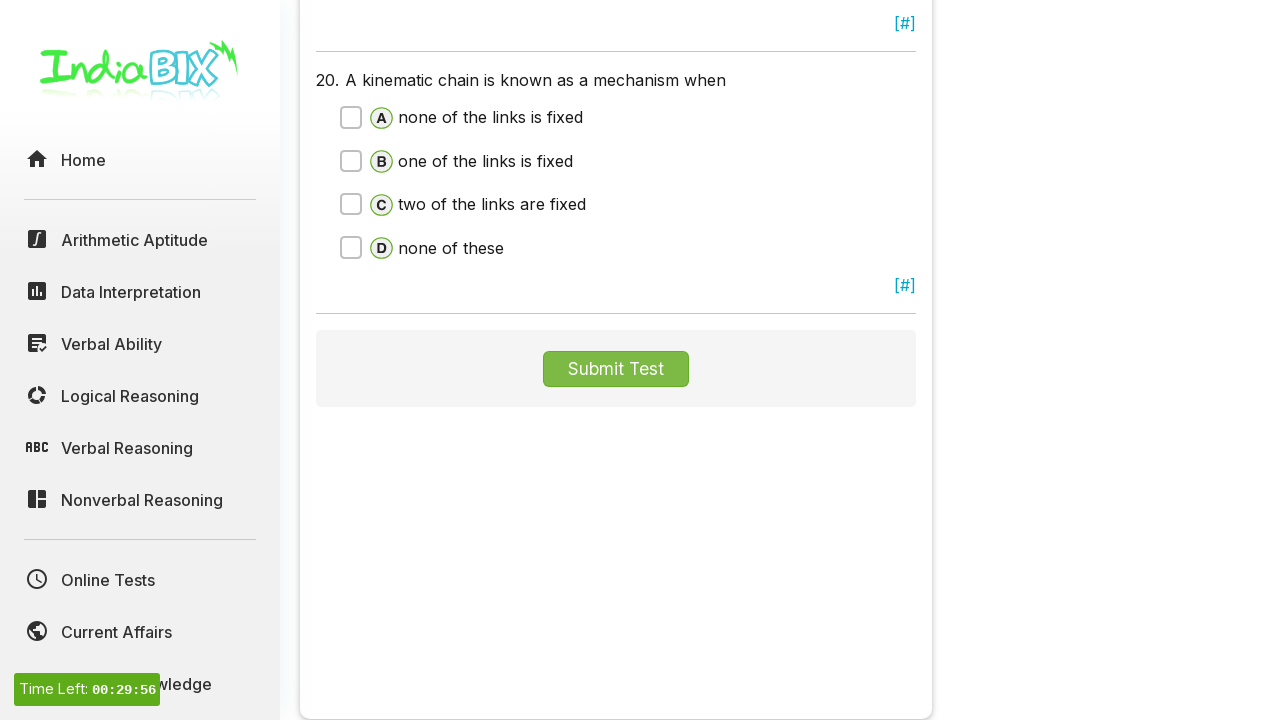

Clicked the Submit Test button at (616, 369) on #btnSubmitTest
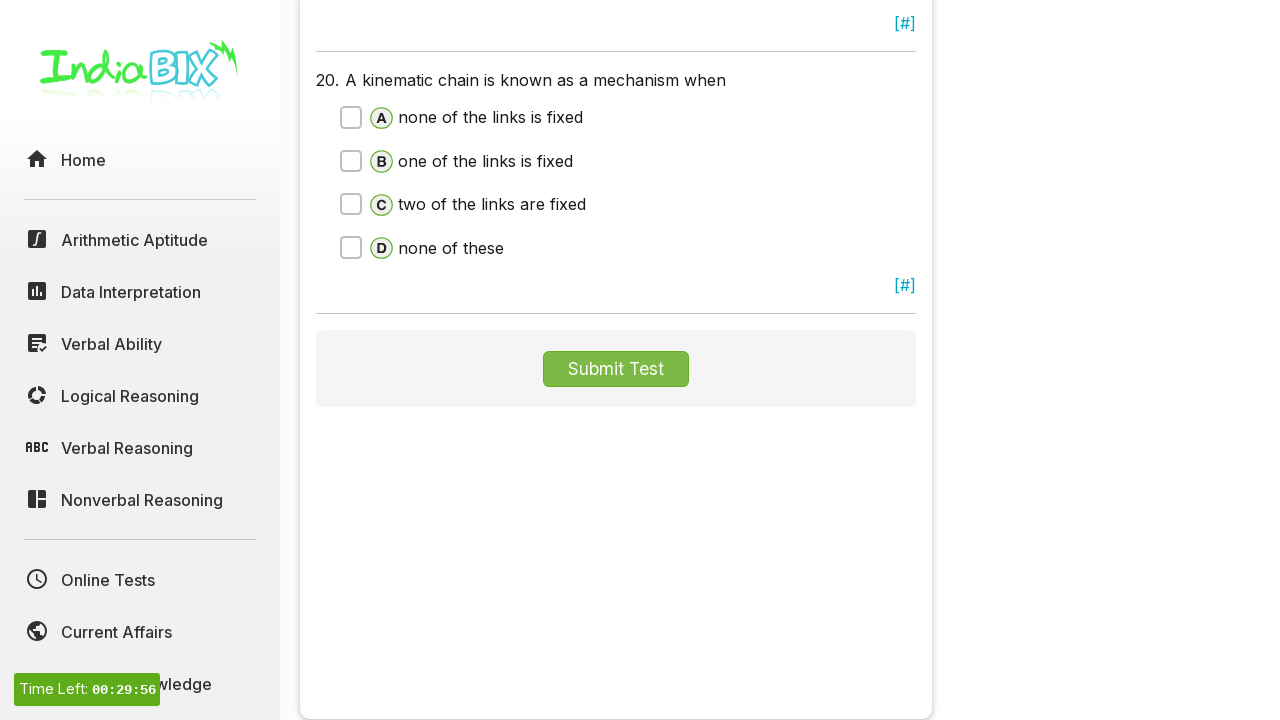

Set up dialog handler to accept confirmation alert
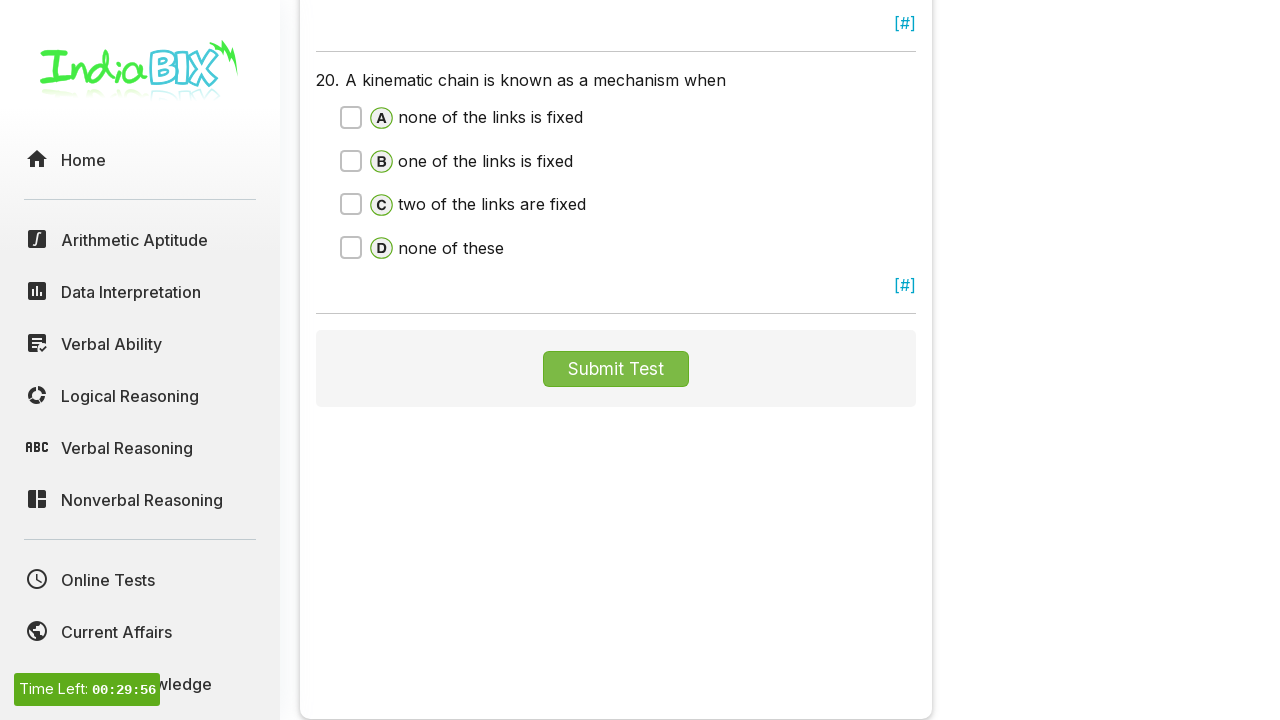

Waited for confirmation dialog to be handled
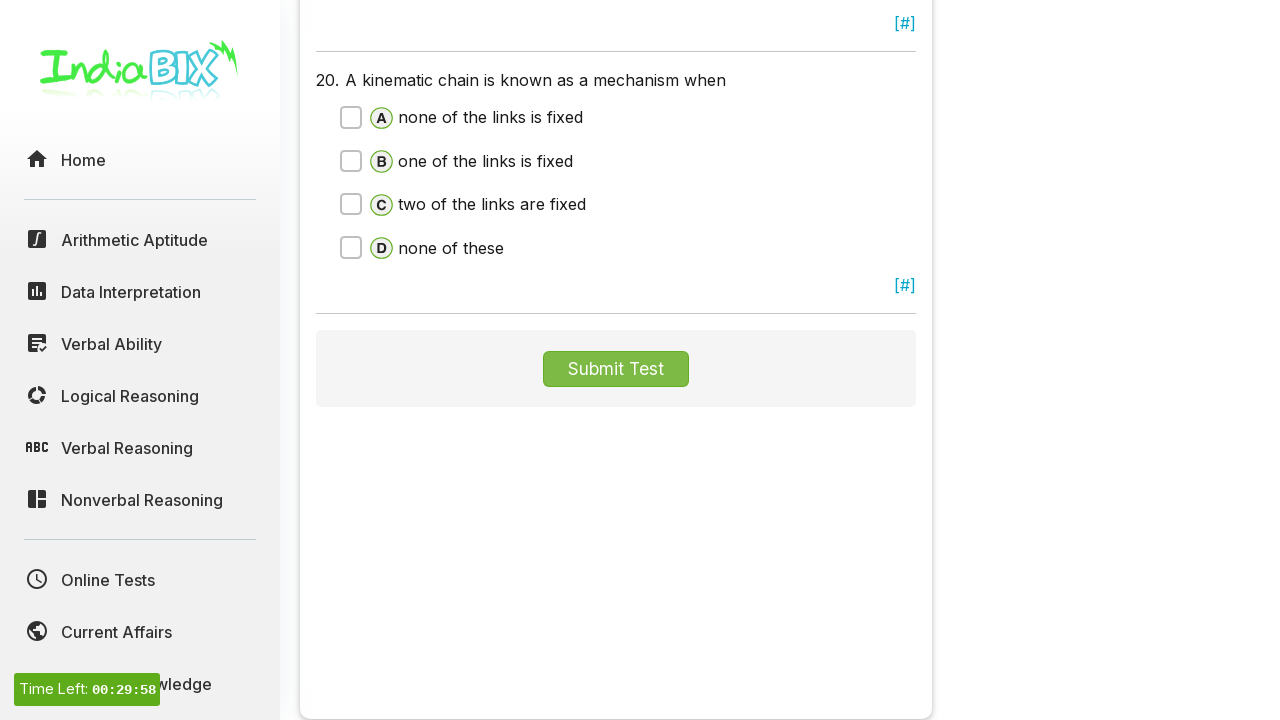

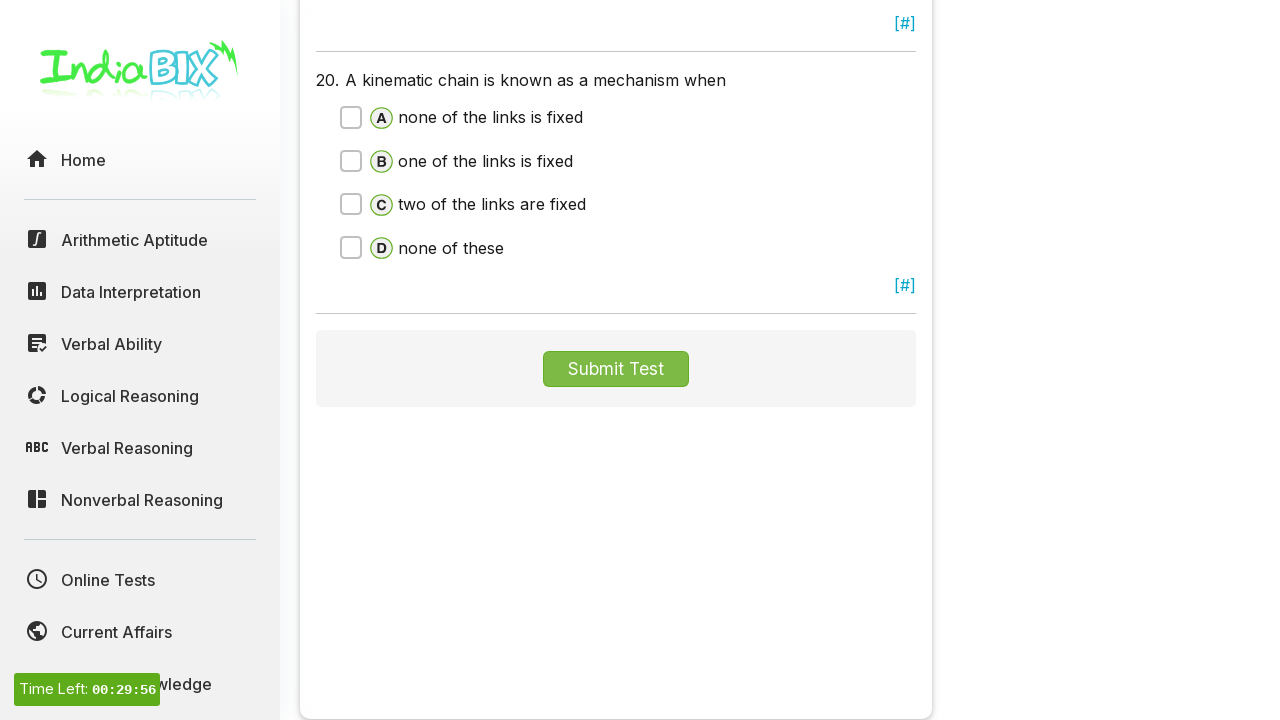